Tests JavaScript dialog interactions including JS Prompt (with text input), JS Confirm (dismiss), and JS Alert (accept) on the Heroku test application.

Starting URL: https://the-internet.herokuapp.com/javascript_alerts

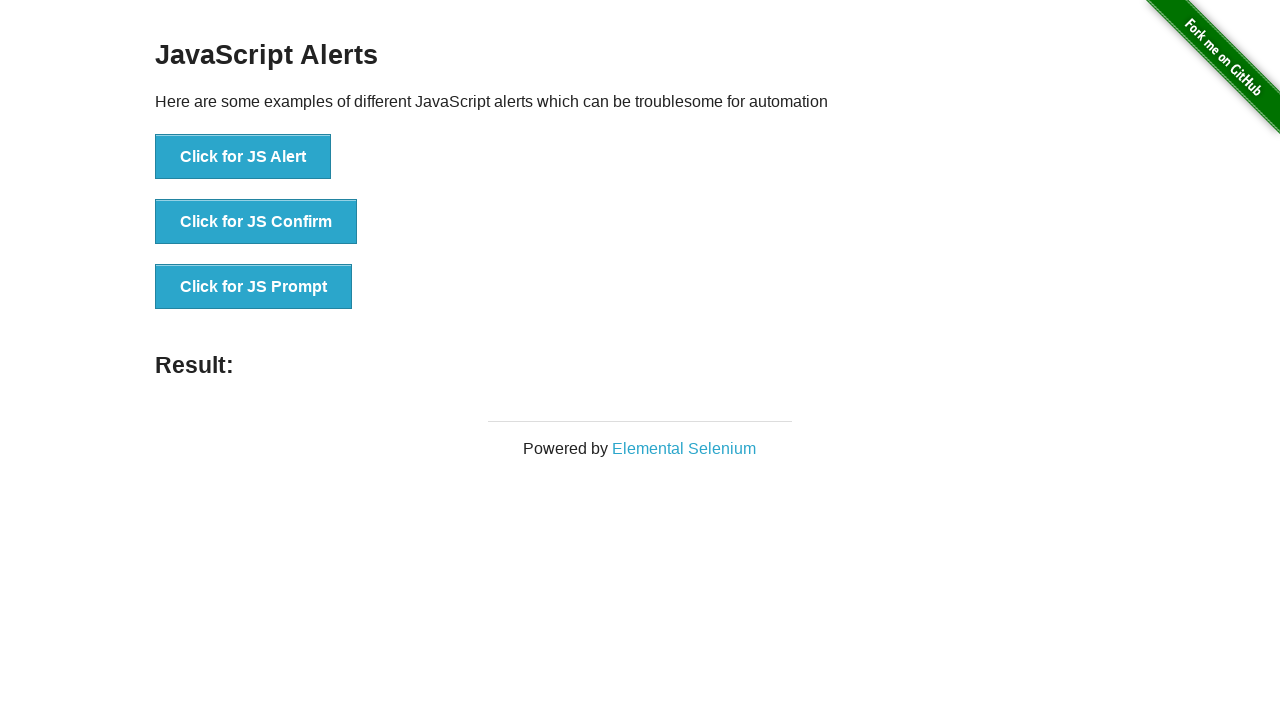

Clicked JS Prompt button at (254, 287) on xpath=//button[normalize-space()='Click for JS Prompt']
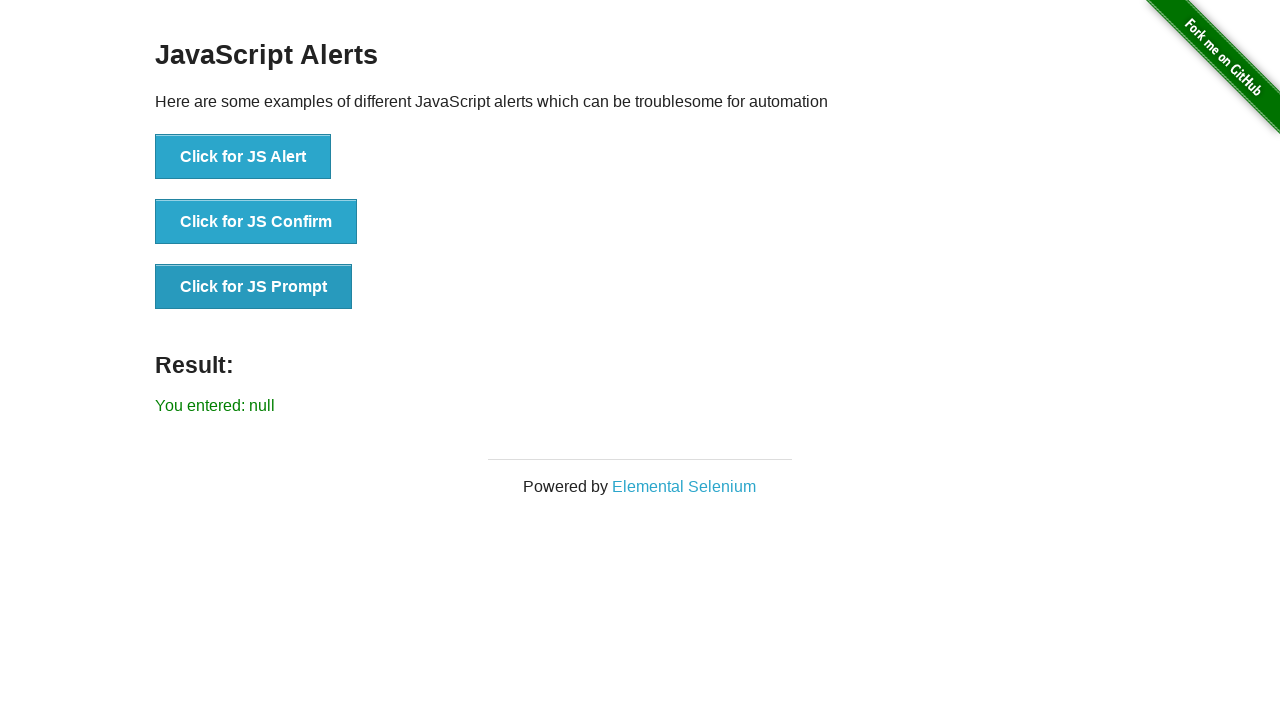

Set up dialog handler for prompt
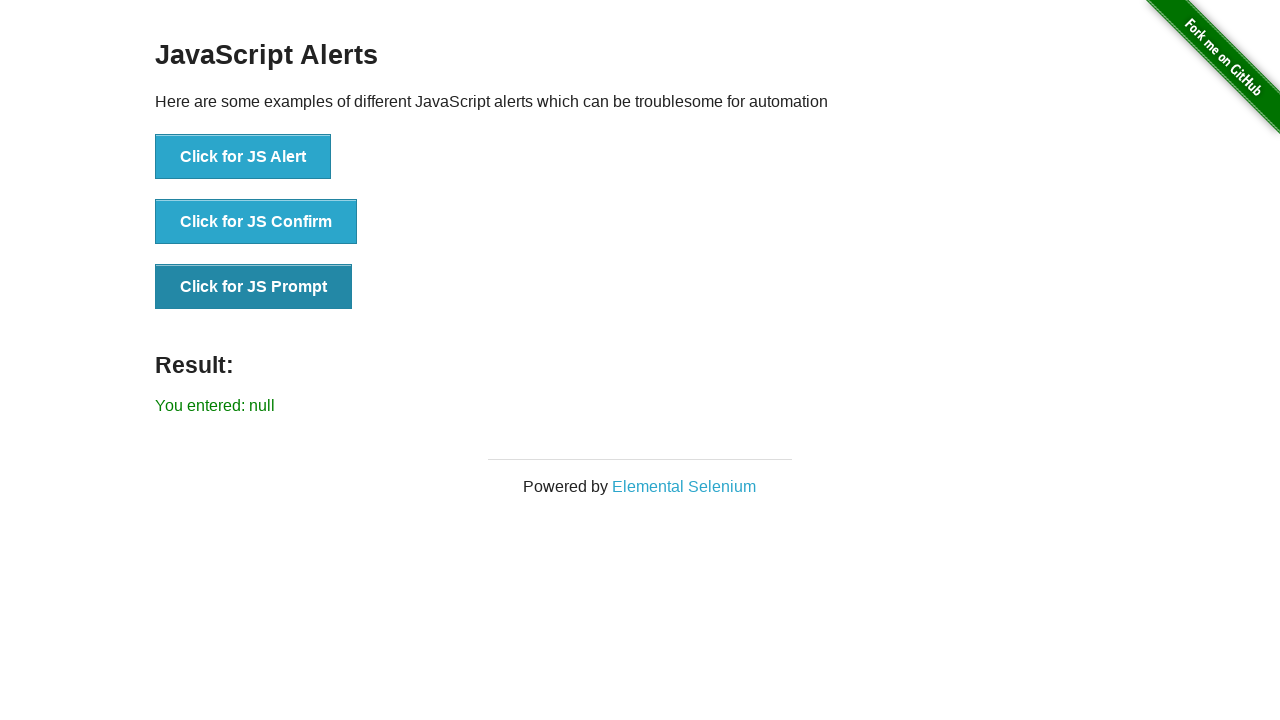

Clicked JS Prompt button again and handled dialog with 'I am Alex' at (254, 287) on xpath=//button[normalize-space()='Click for JS Prompt']
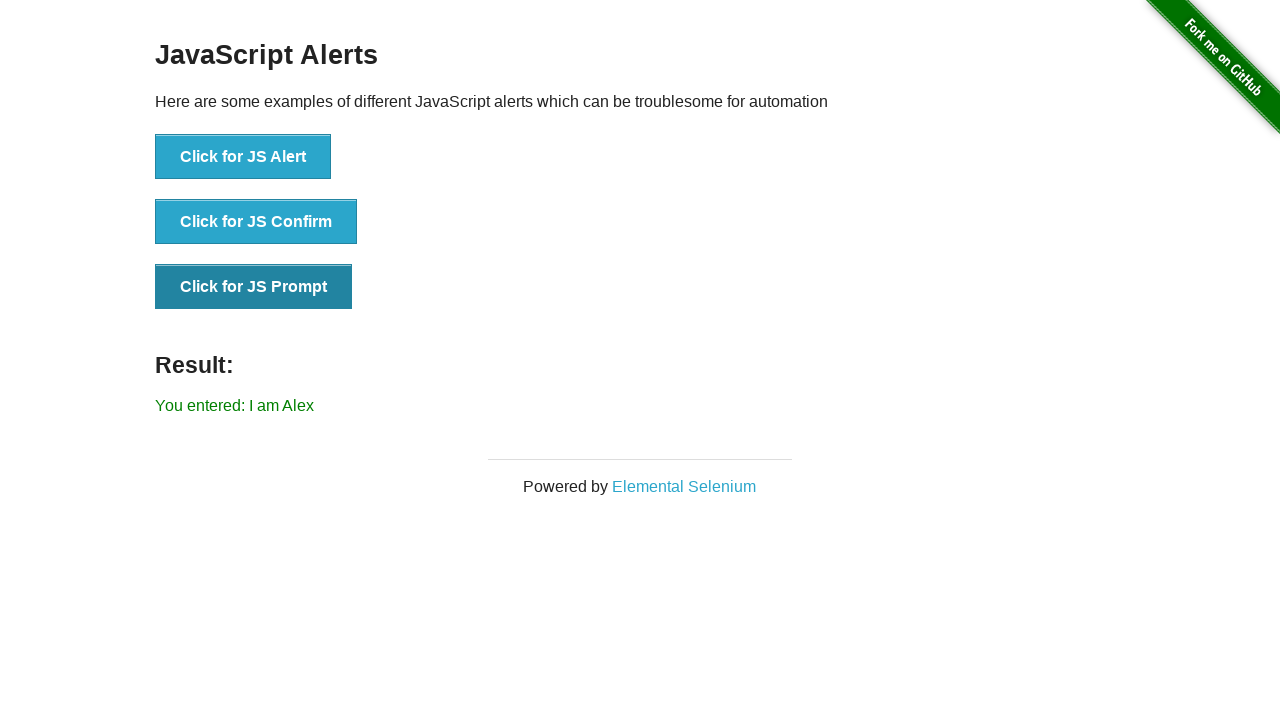

Waited 500ms for prompt dialog to be processed
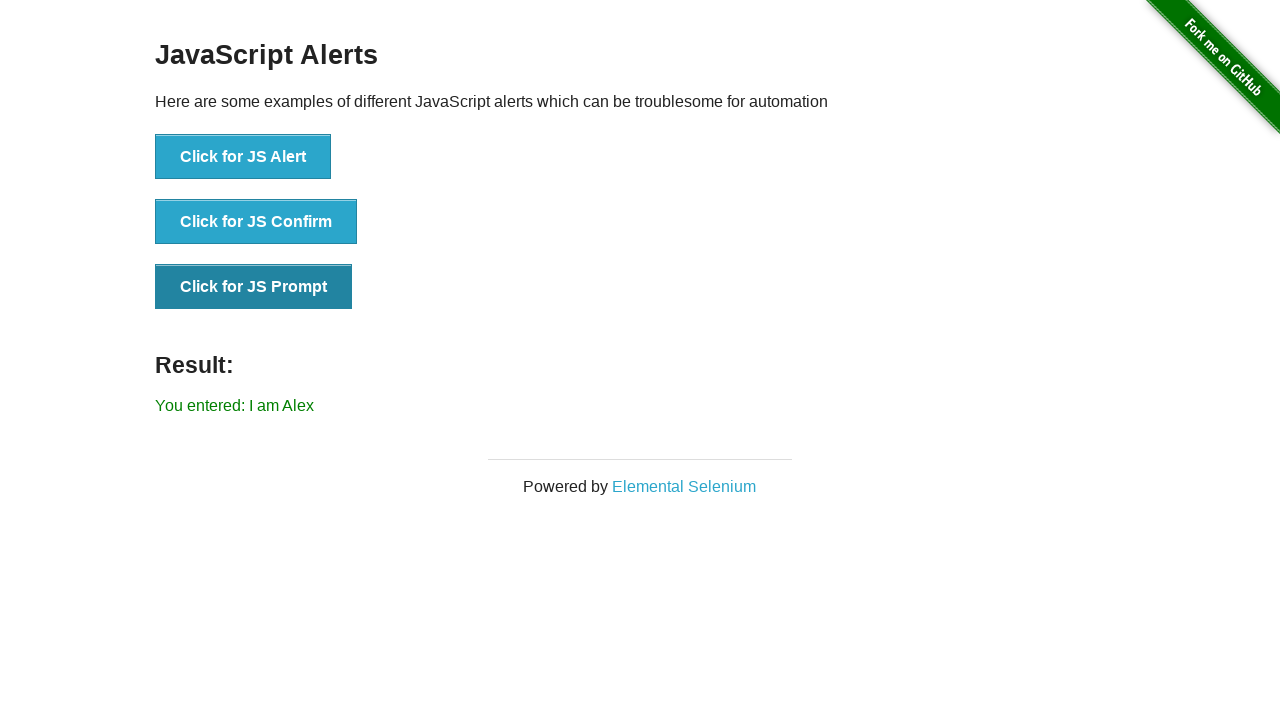

Set up dialog handler to dismiss confirm dialog
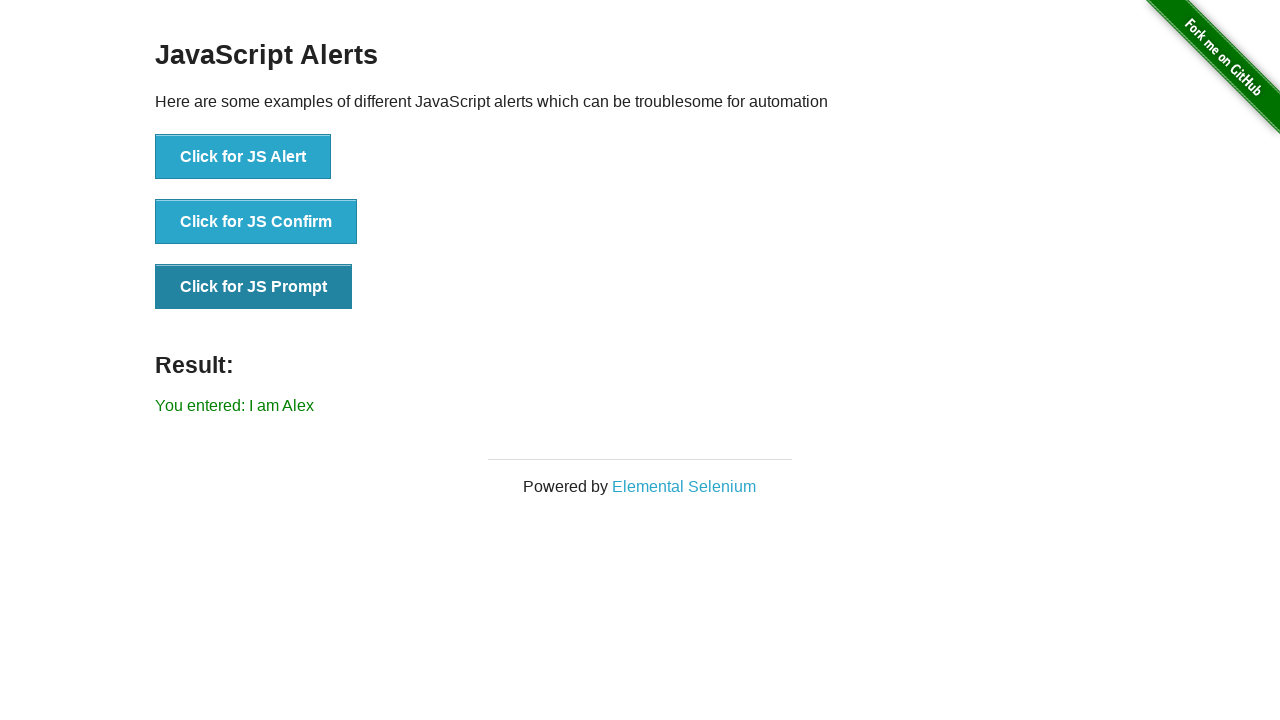

Clicked JS Confirm button and dismissed the dialog at (256, 222) on xpath=//button[normalize-space()='Click for JS Confirm']
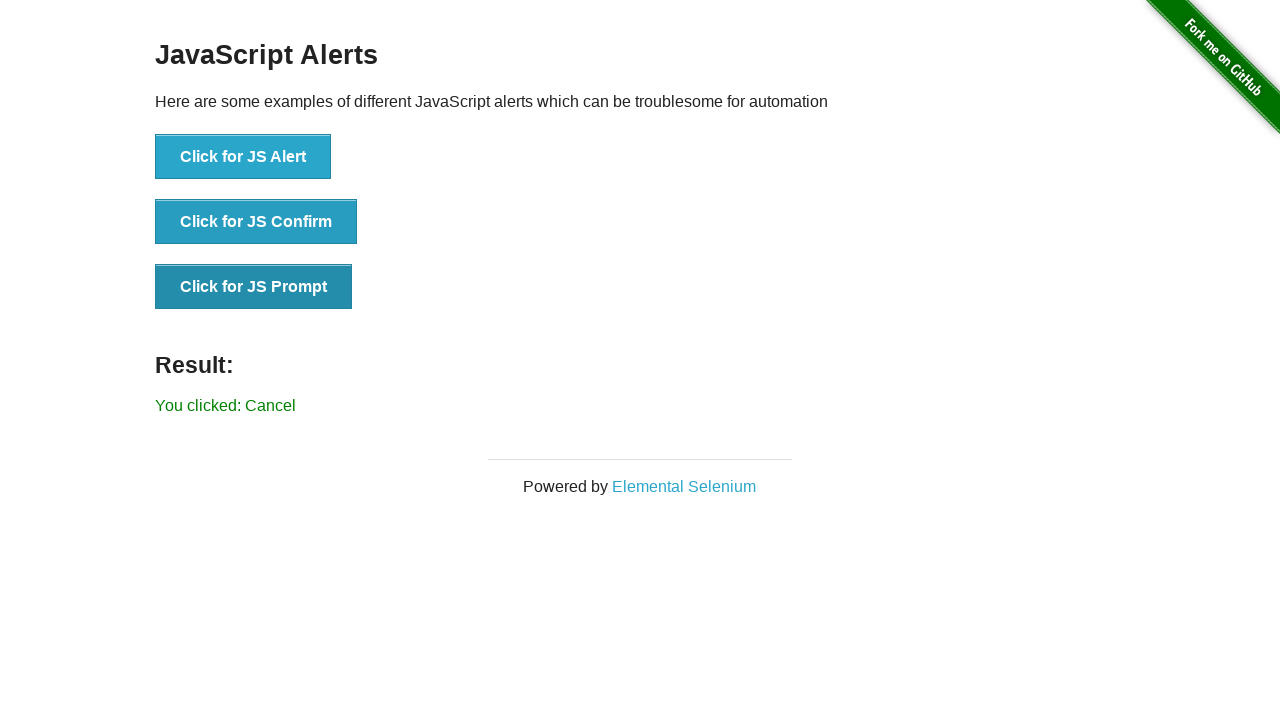

Waited 500ms for confirm dialog to be processed
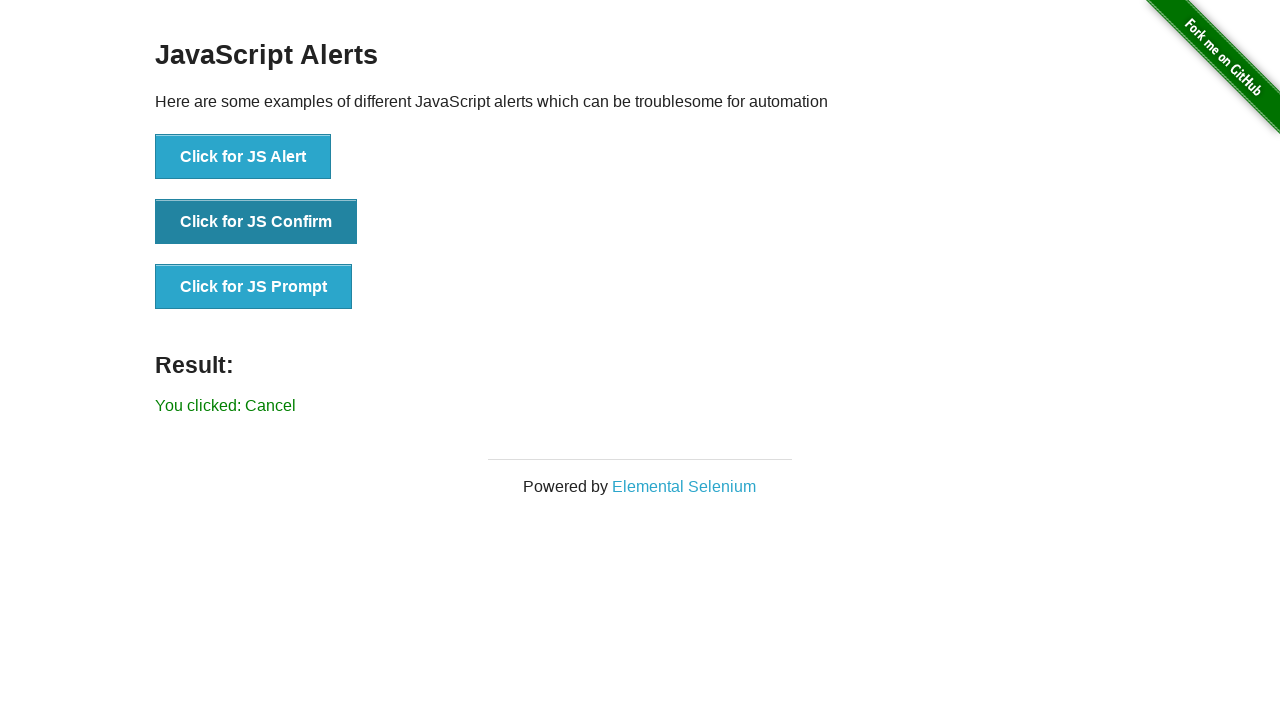

Set up dialog handler to accept alert dialog
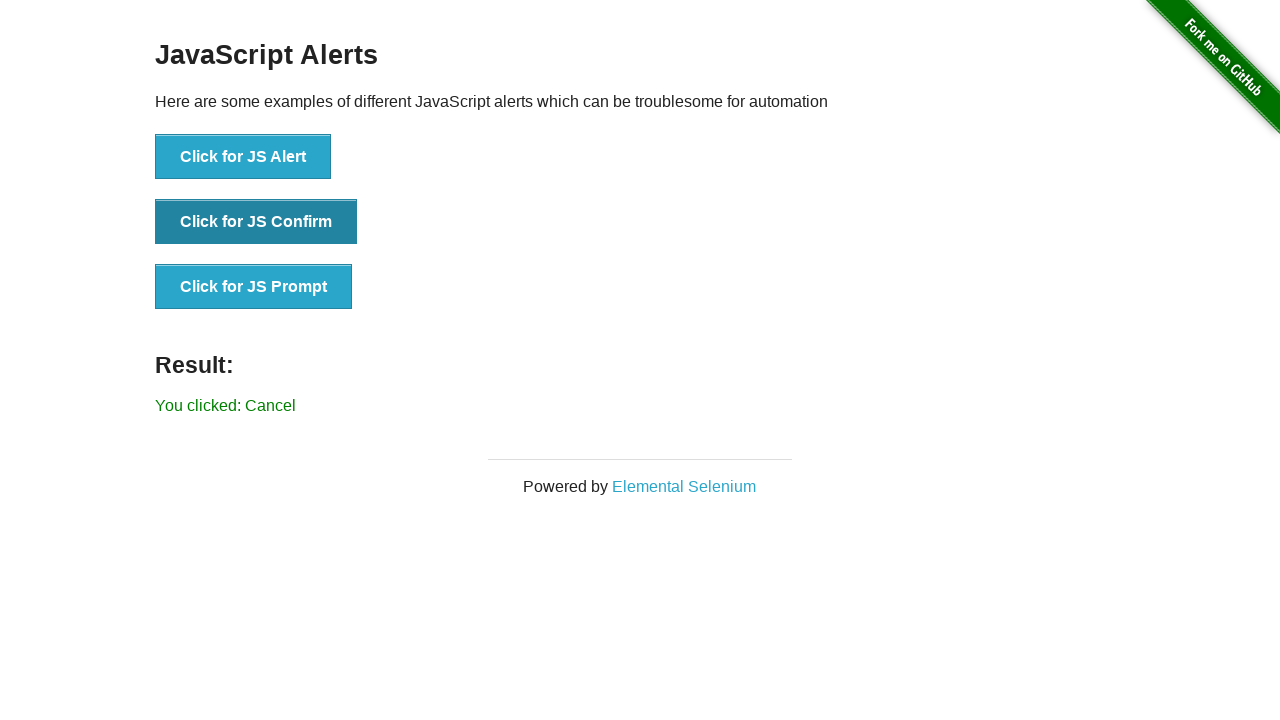

Clicked JS Alert button and accepted the dialog at (243, 157) on xpath=//button[normalize-space()='Click for JS Alert']
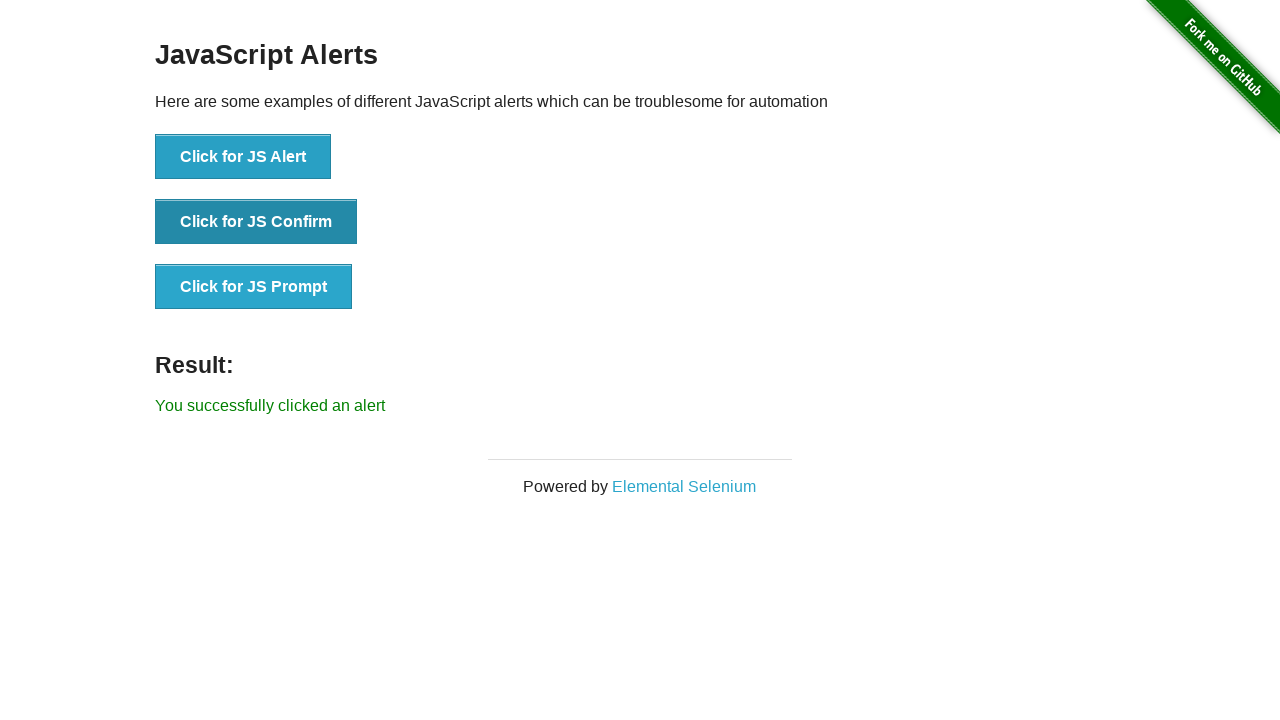

Waited for result element to appear
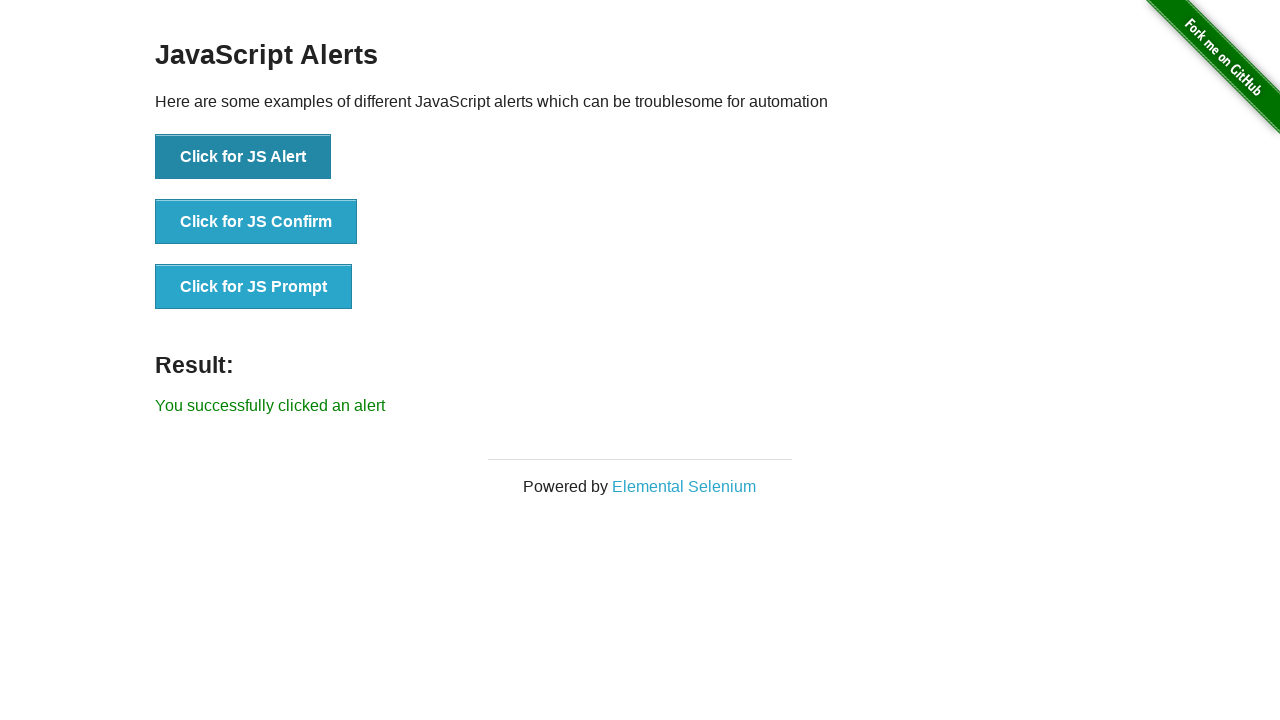

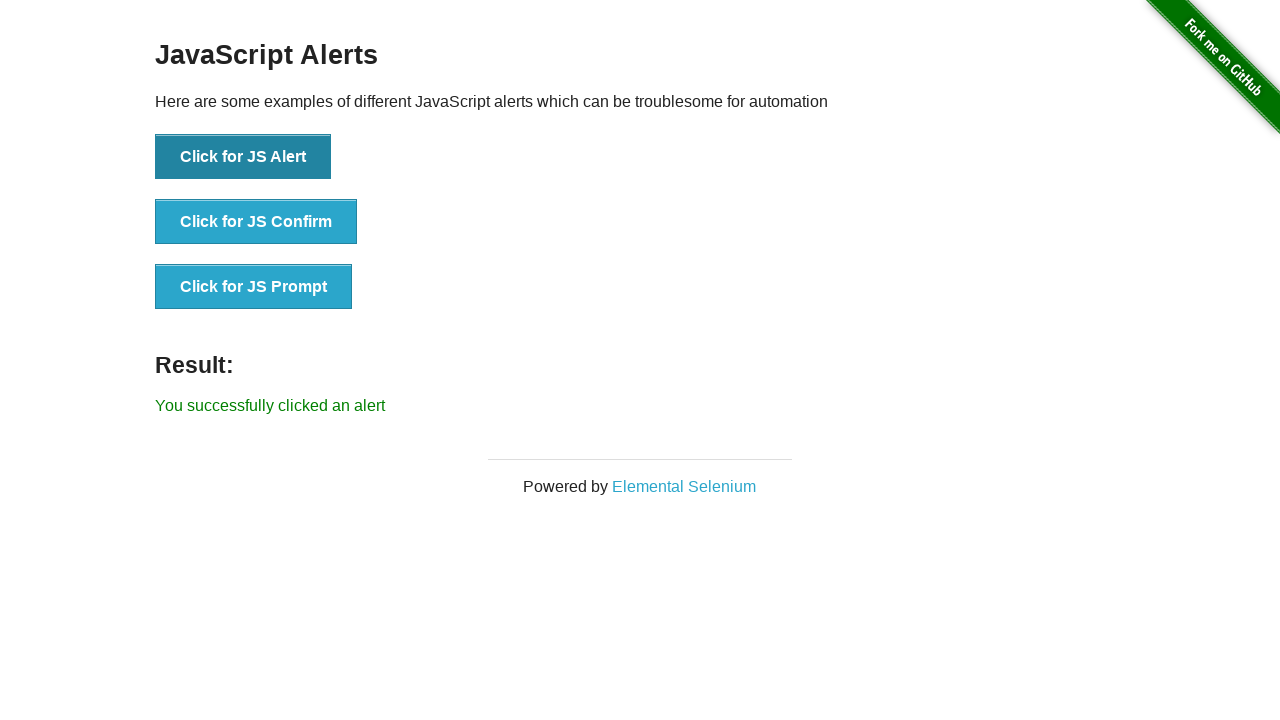